Navigates to an automation practice page and locates a button element using XPath traversal with following-sibling axis

Starting URL: https://rahulshettyacademy.com/AutomationPractice/

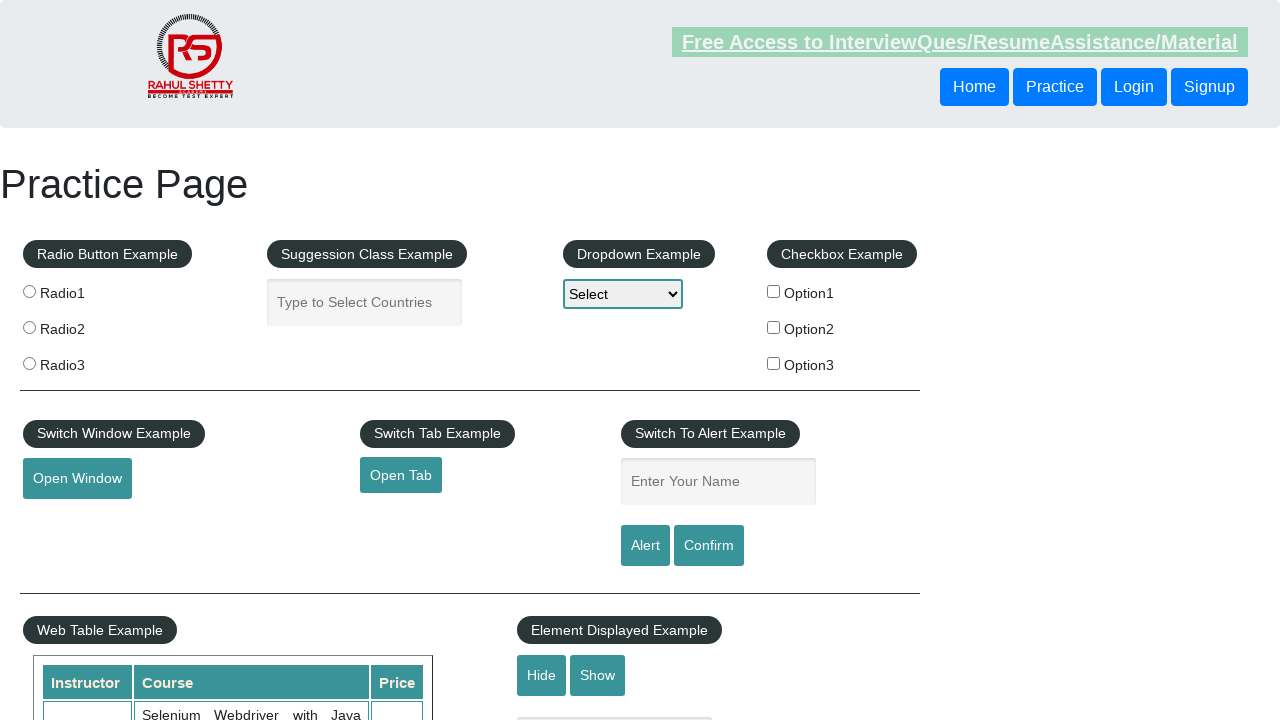

Navigated to automation practice page
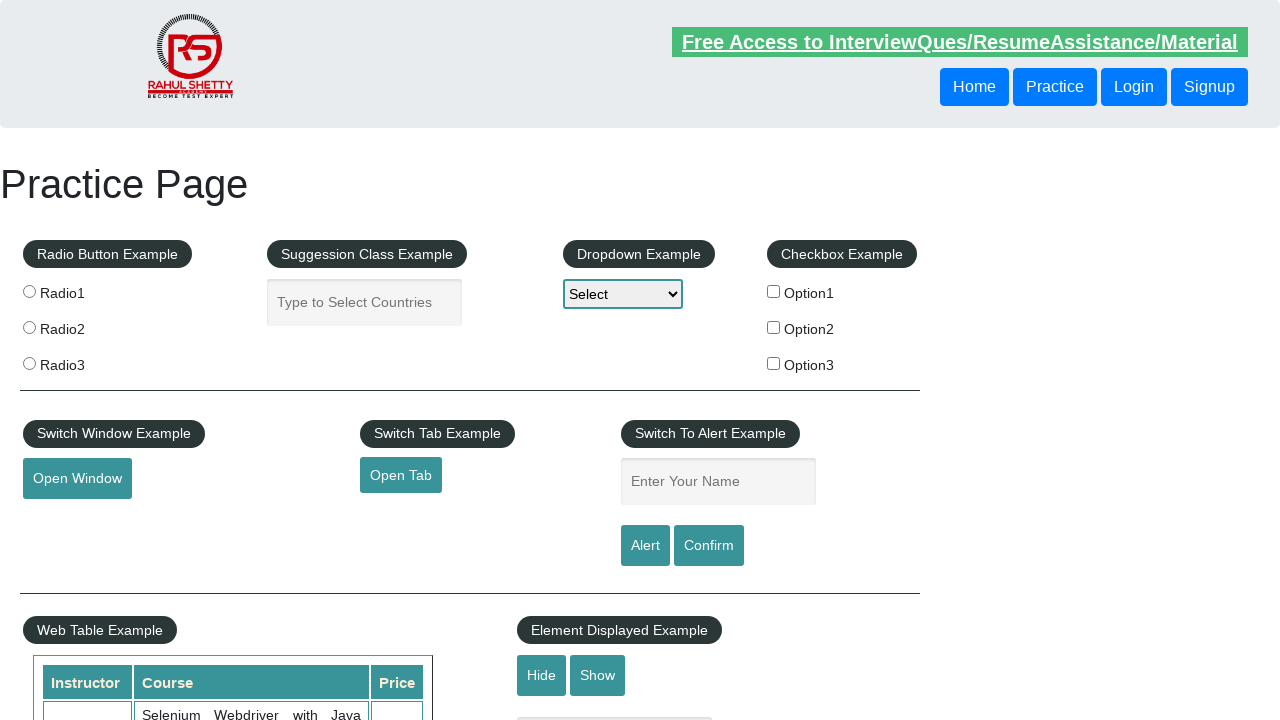

Located button element using XPath traversal with following-sibling axis and retrieved text content
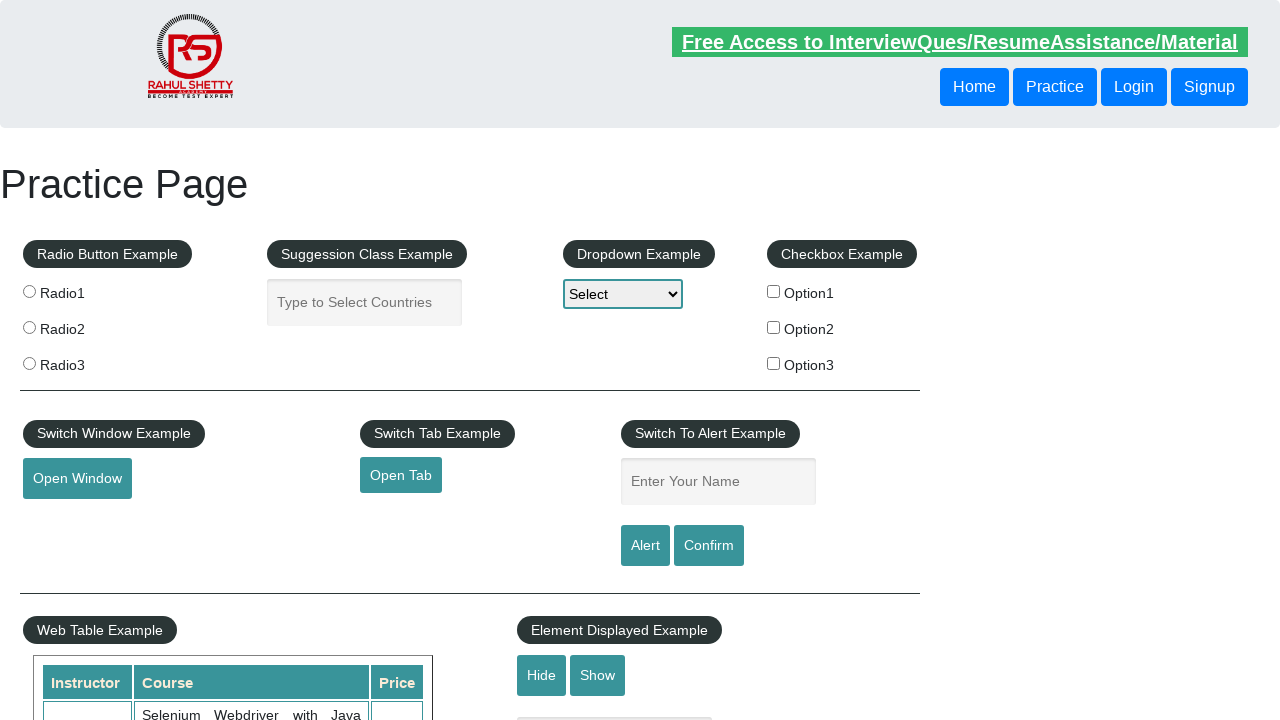

Printed button text: Login
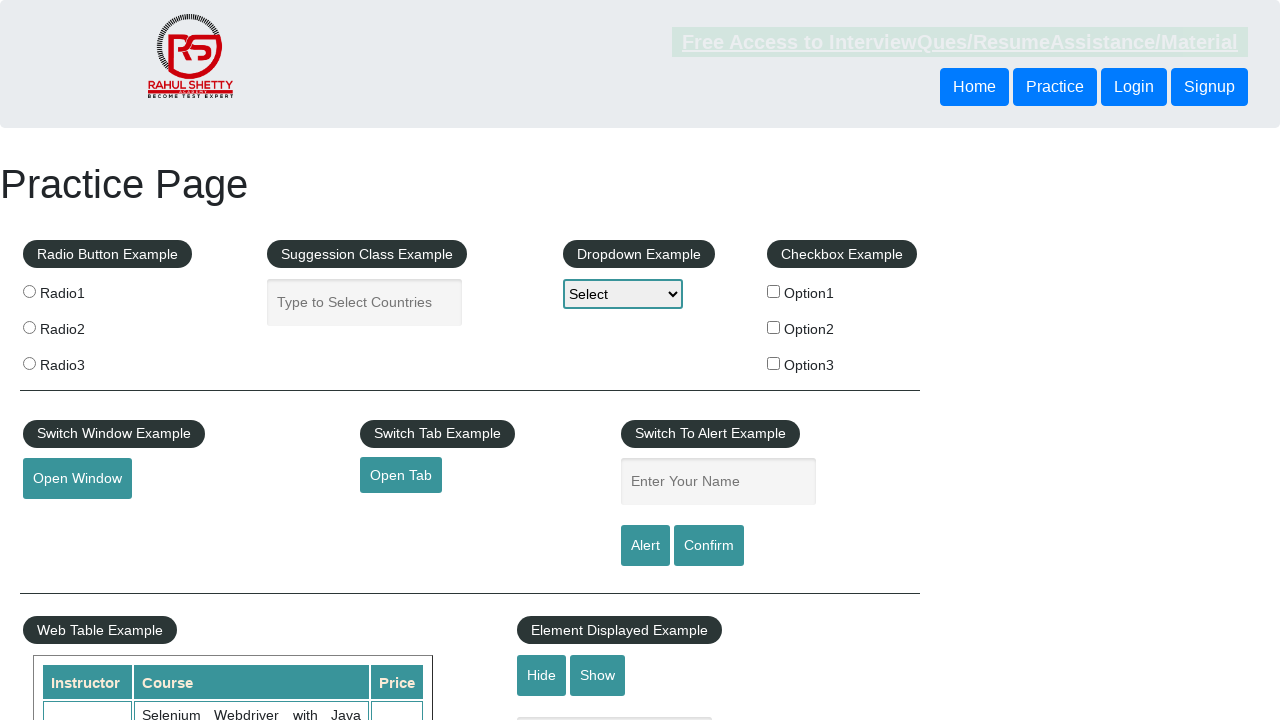

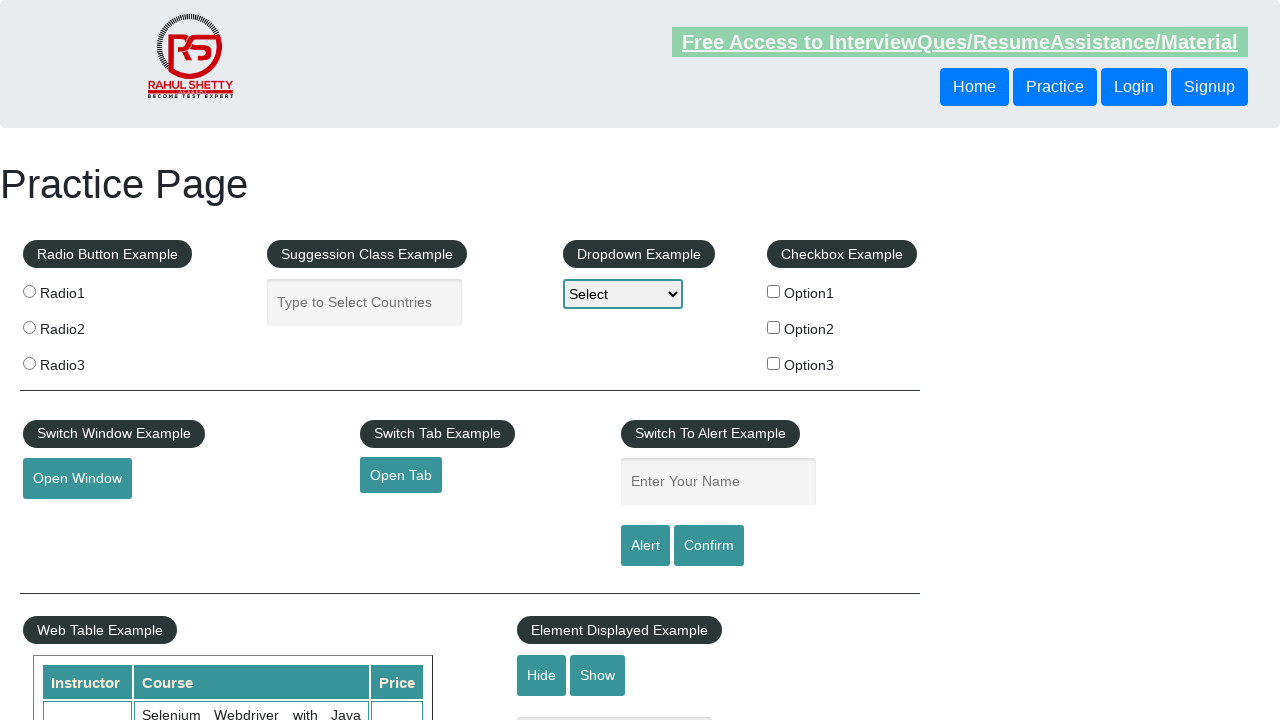